Tests adding multiple elements on the herokuapp demo page and verifies count

Starting URL: https://the-internet.herokuapp.com/

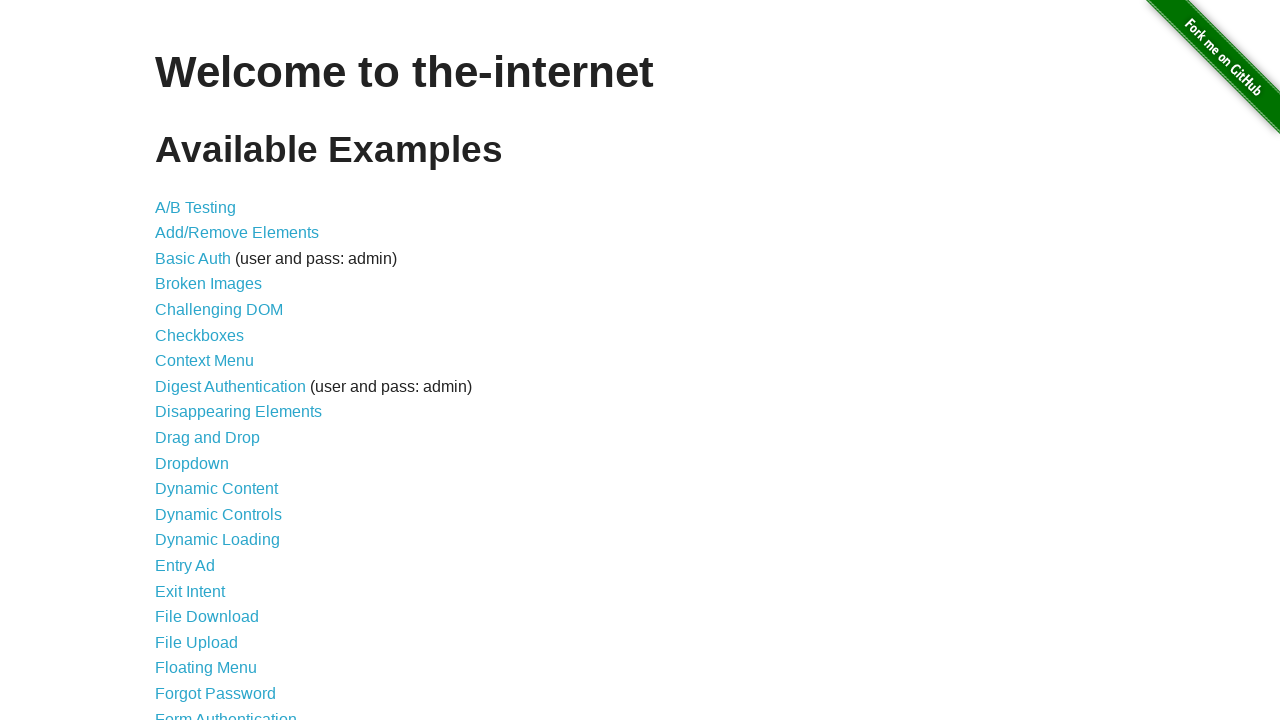

Clicked on Add/Remove Elements link at (237, 233) on xpath=//a[@href='/add_remove_elements/']
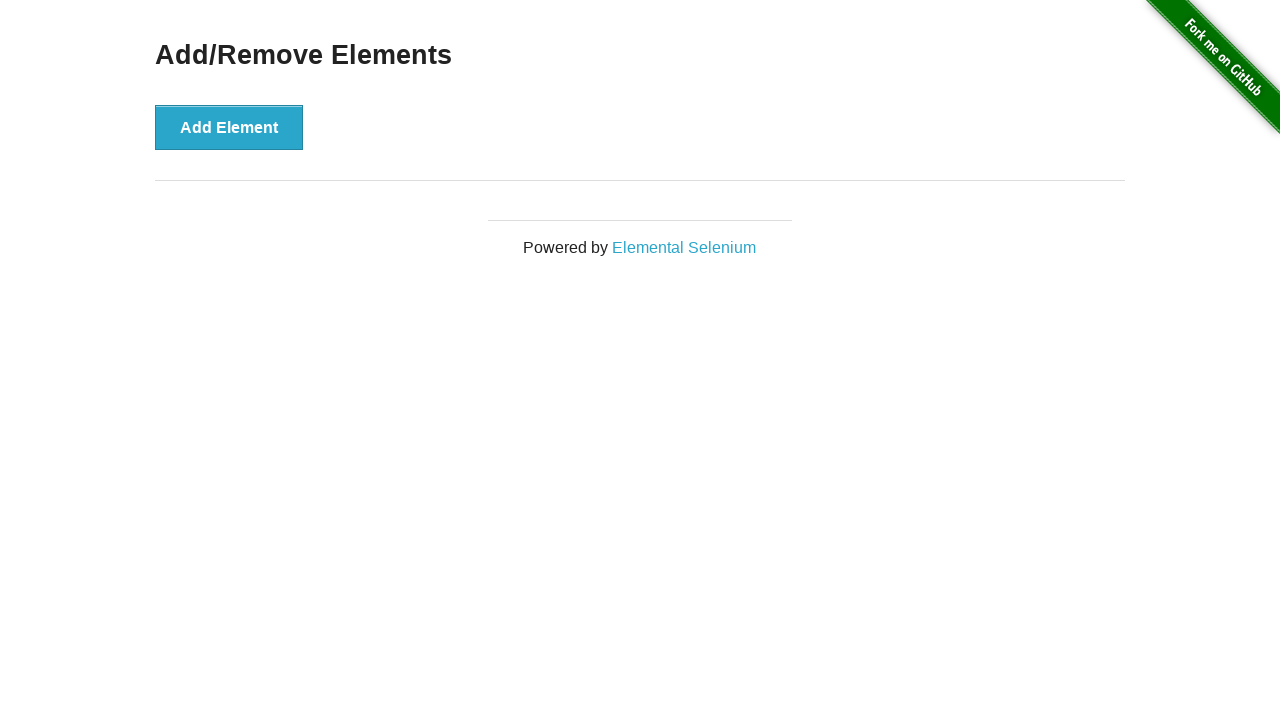

Clicked Add Element button (1st time) at (229, 127) on xpath=//button[@onclick='addElement()']
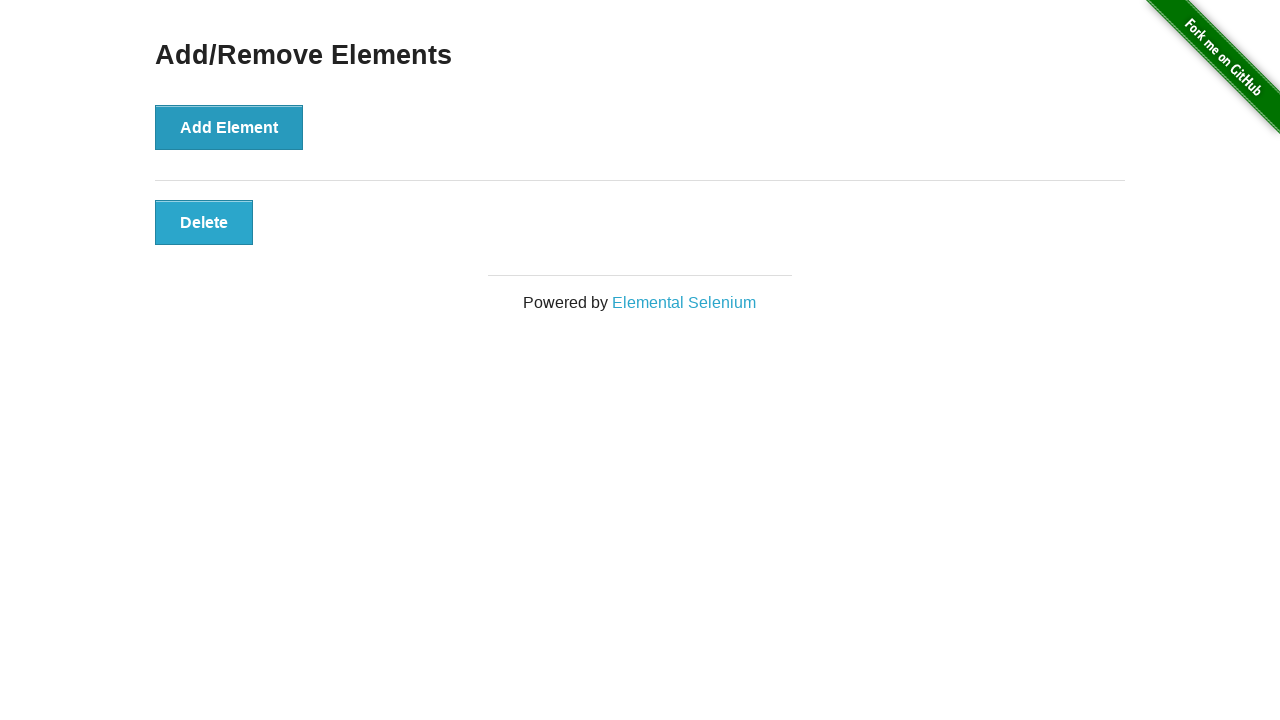

Clicked Add Element button (2nd time) at (229, 127) on xpath=//button[@onclick='addElement()']
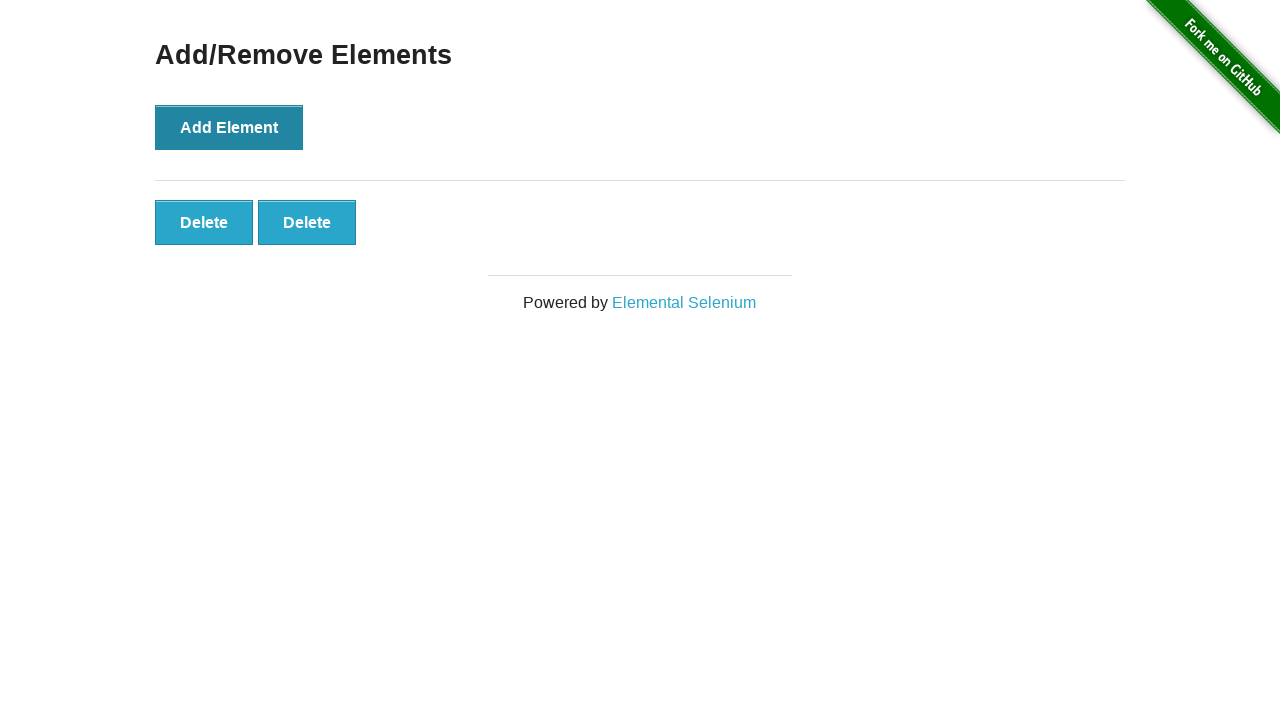

Clicked Add Element button (3rd time) at (229, 127) on xpath=//button[@onclick='addElement()']
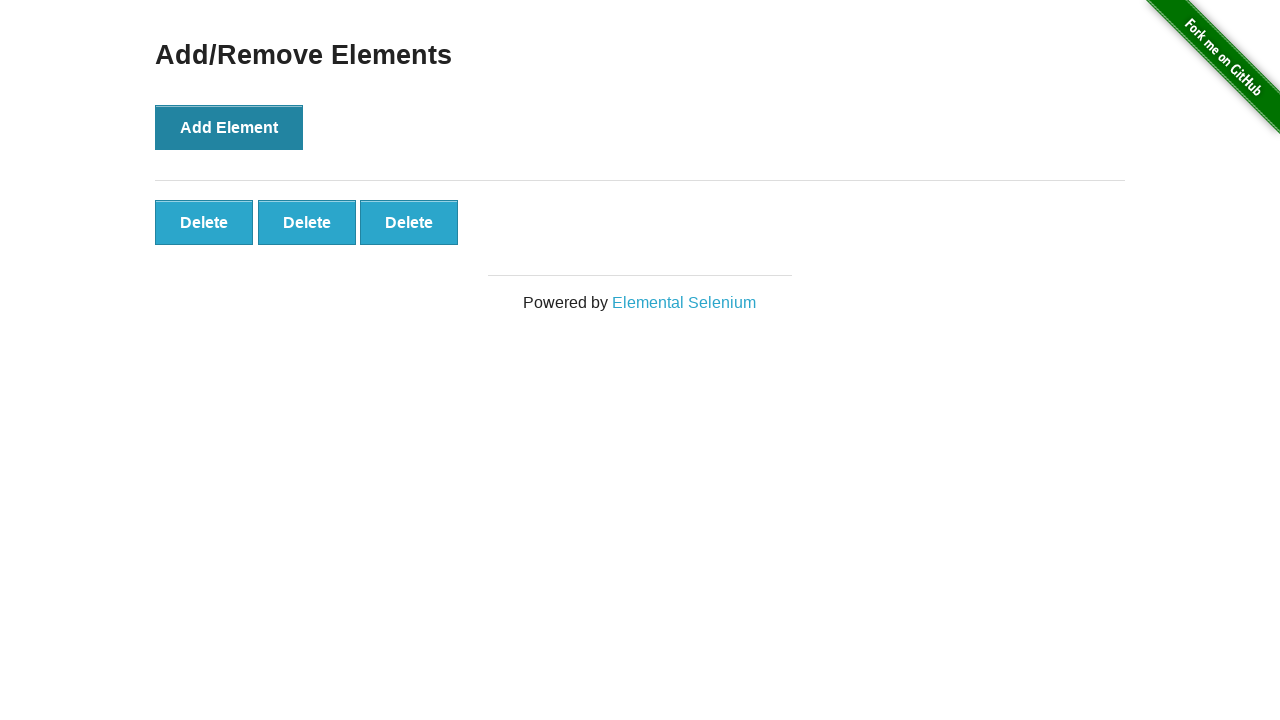

Verified that added element buttons are present on the page
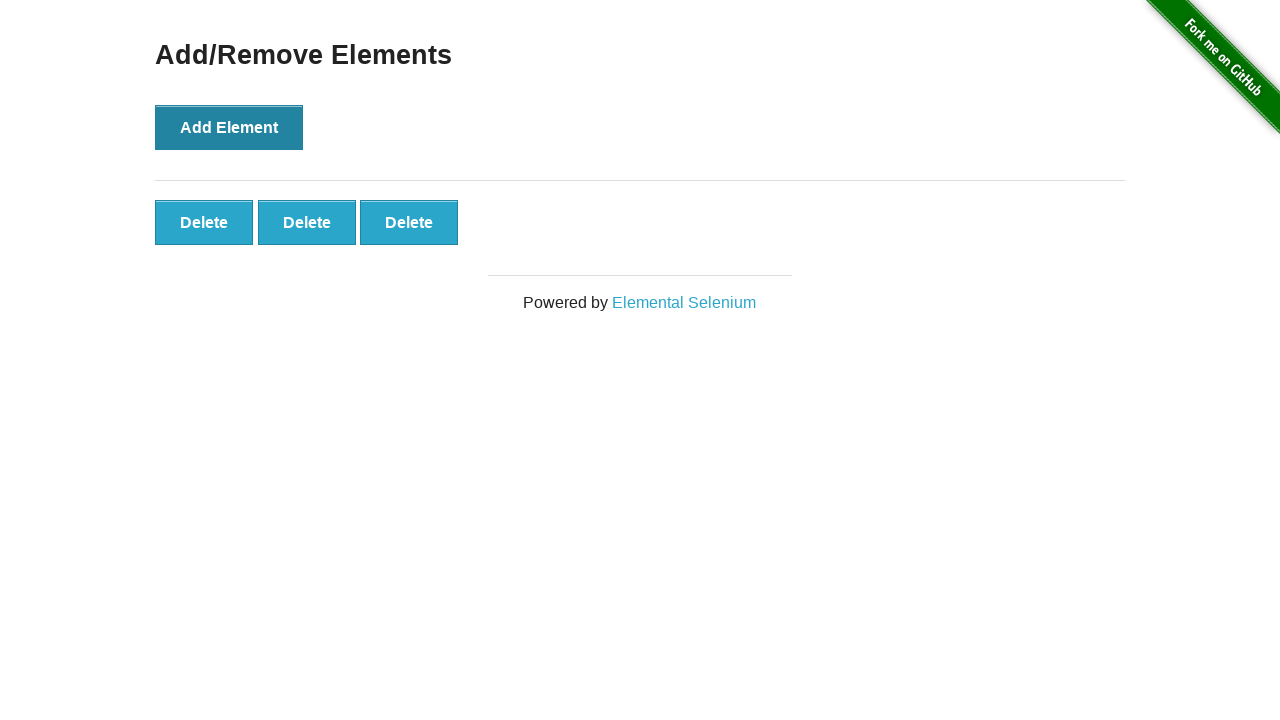

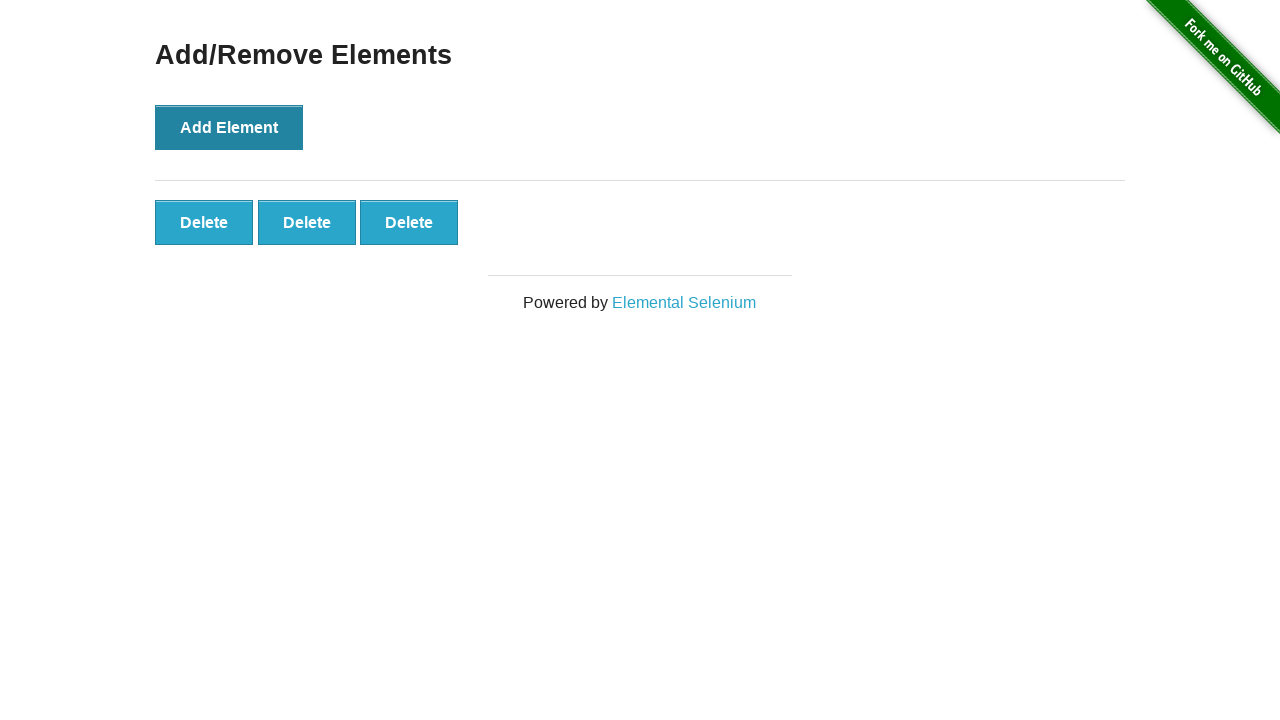